Tests radio button functionality on Udyam Registration page by counting radio buttons and clicking on one to verify its selection state

Starting URL: https://udyamregistration.gov.in/Udyam_Login.aspx

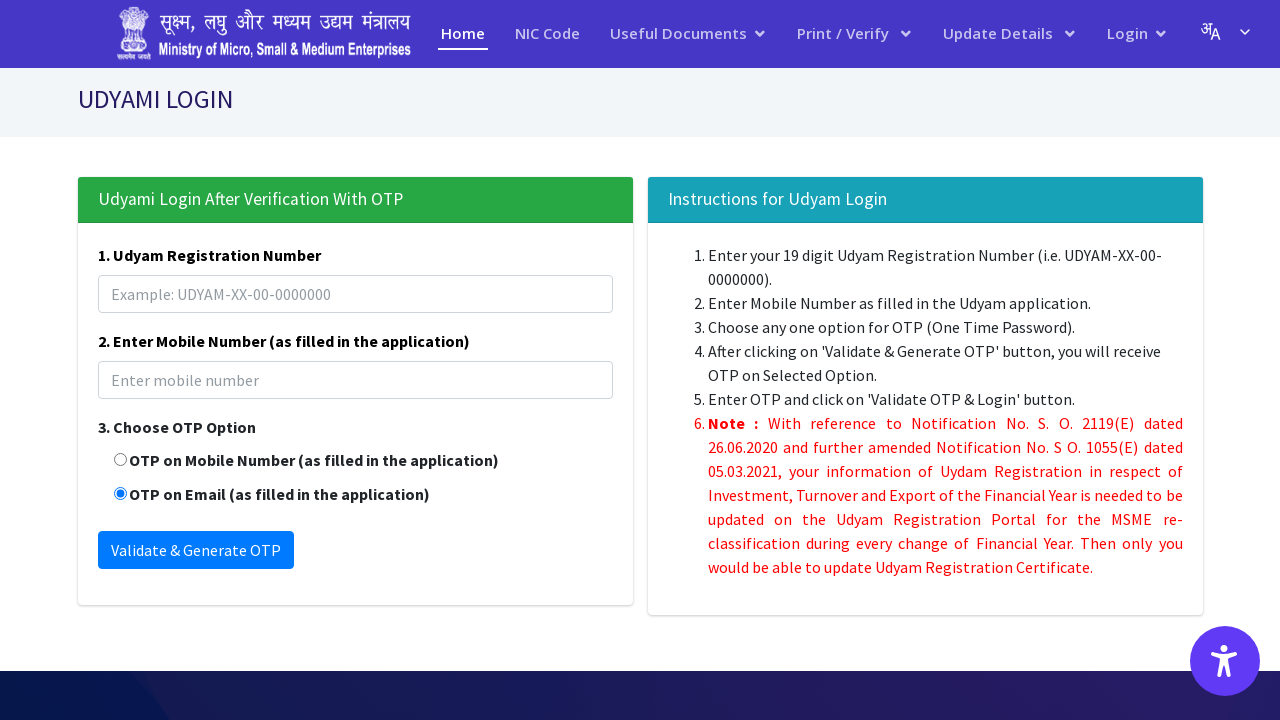

Located all radio buttons on the Udyam Registration page
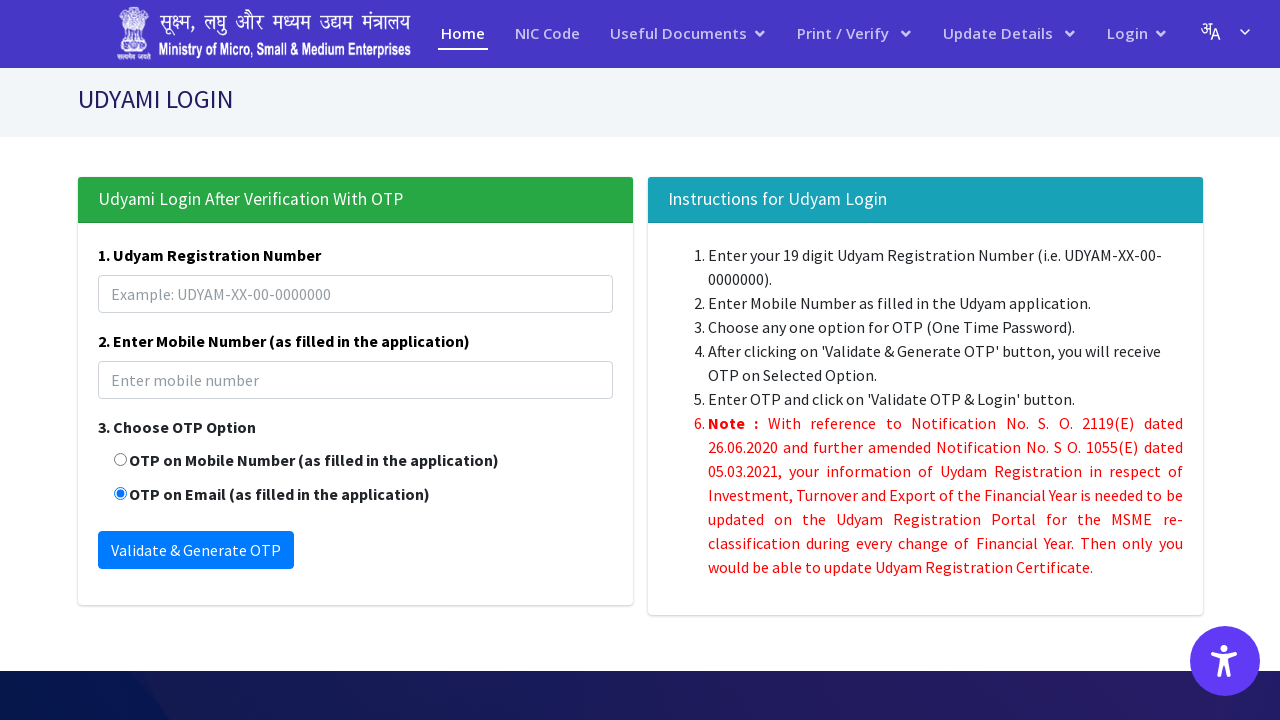

Counted total radio buttons: 2
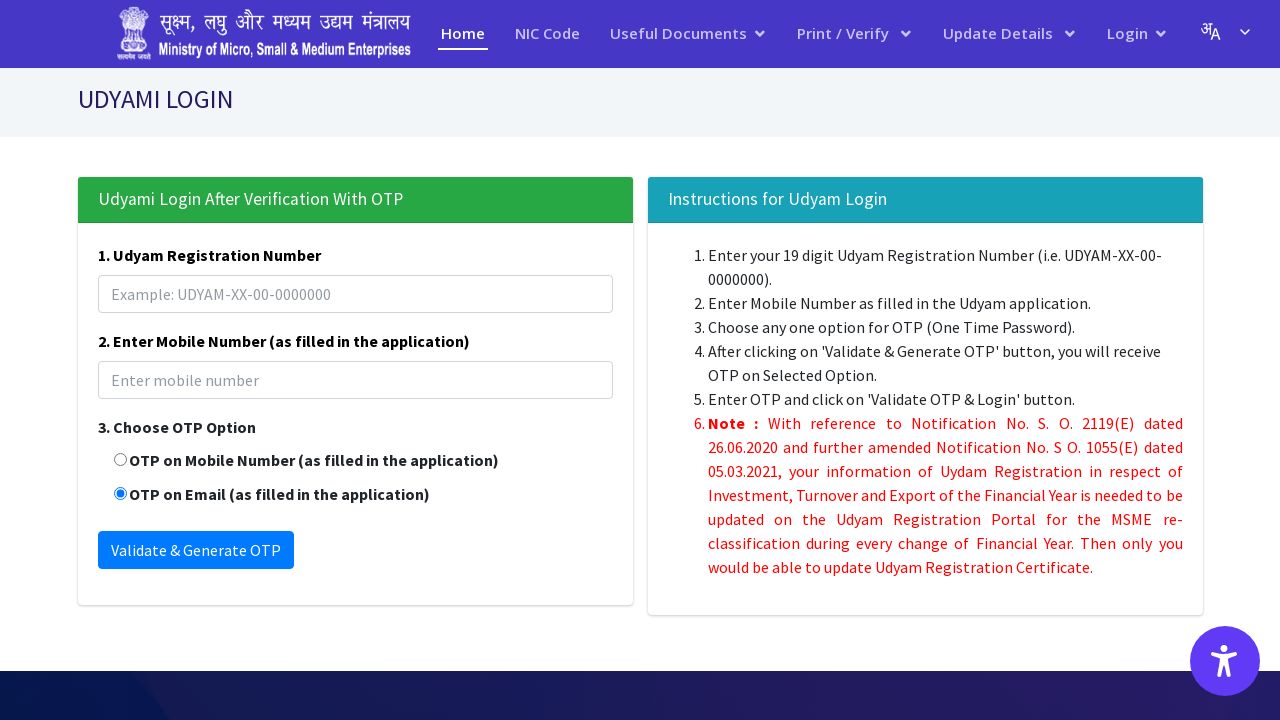

Located specific radio button with ID 'ctl00_ContentPlaceHolder1_rblUamOtp_0'
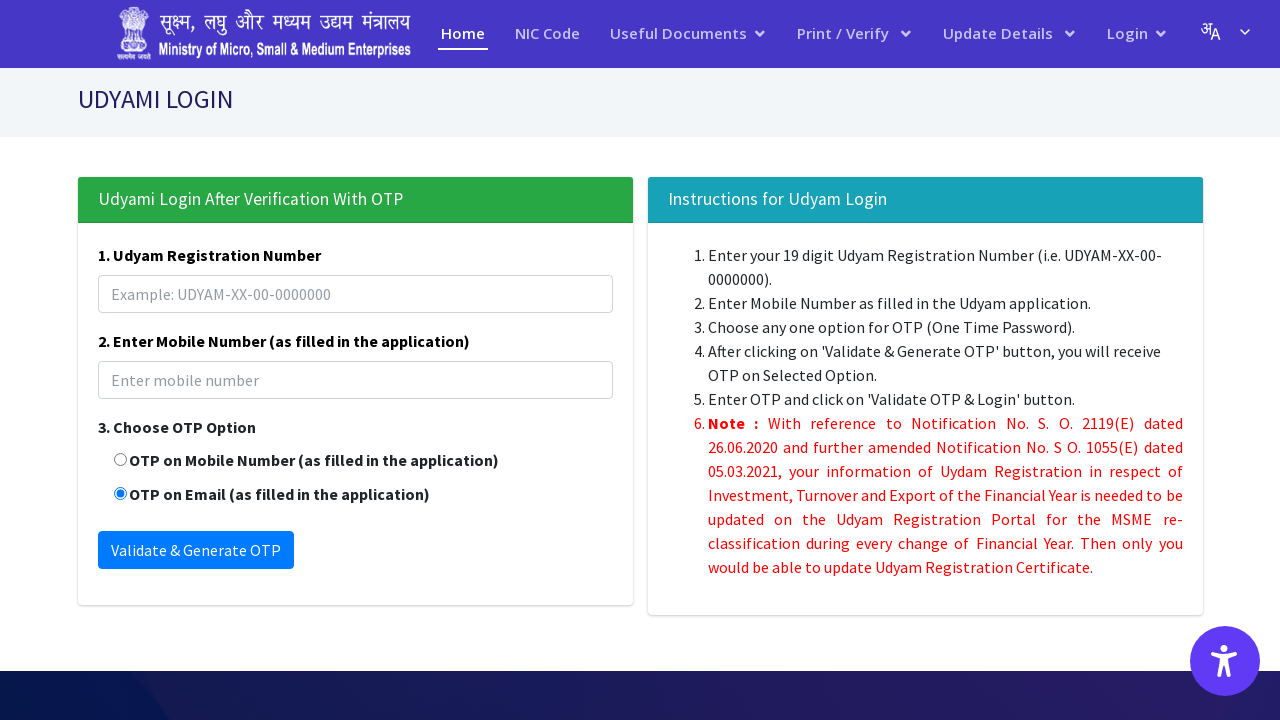

Checked selection state before clicking: False
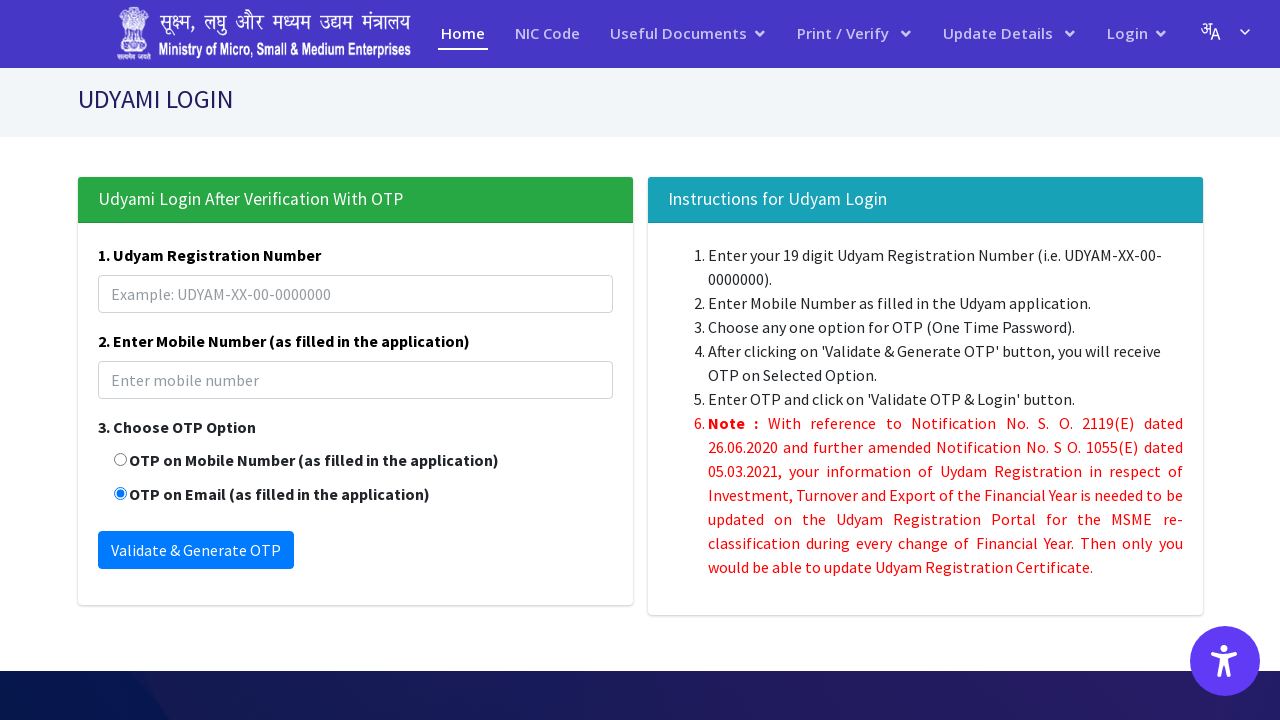

Clicked the radio button to select it at (120, 460) on xpath=//input[@id='ctl00_ContentPlaceHolder1_rblUamOtp_0']
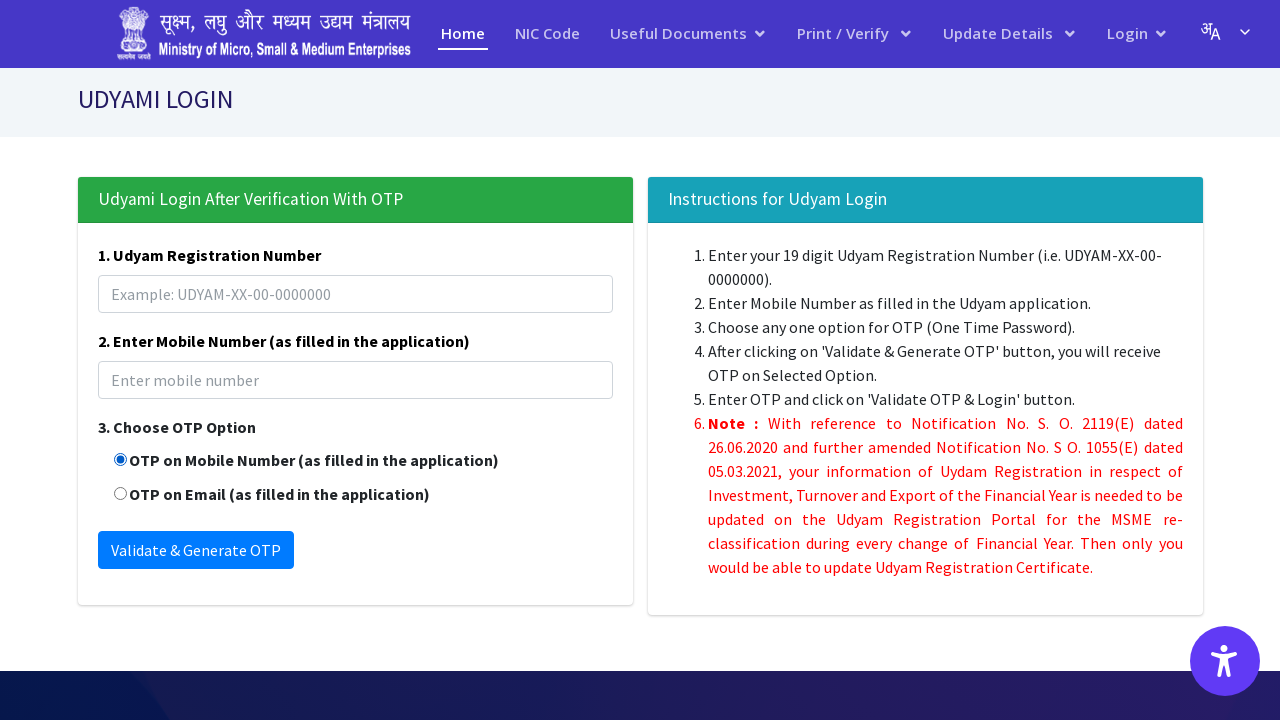

Verified selection state after clicking: True
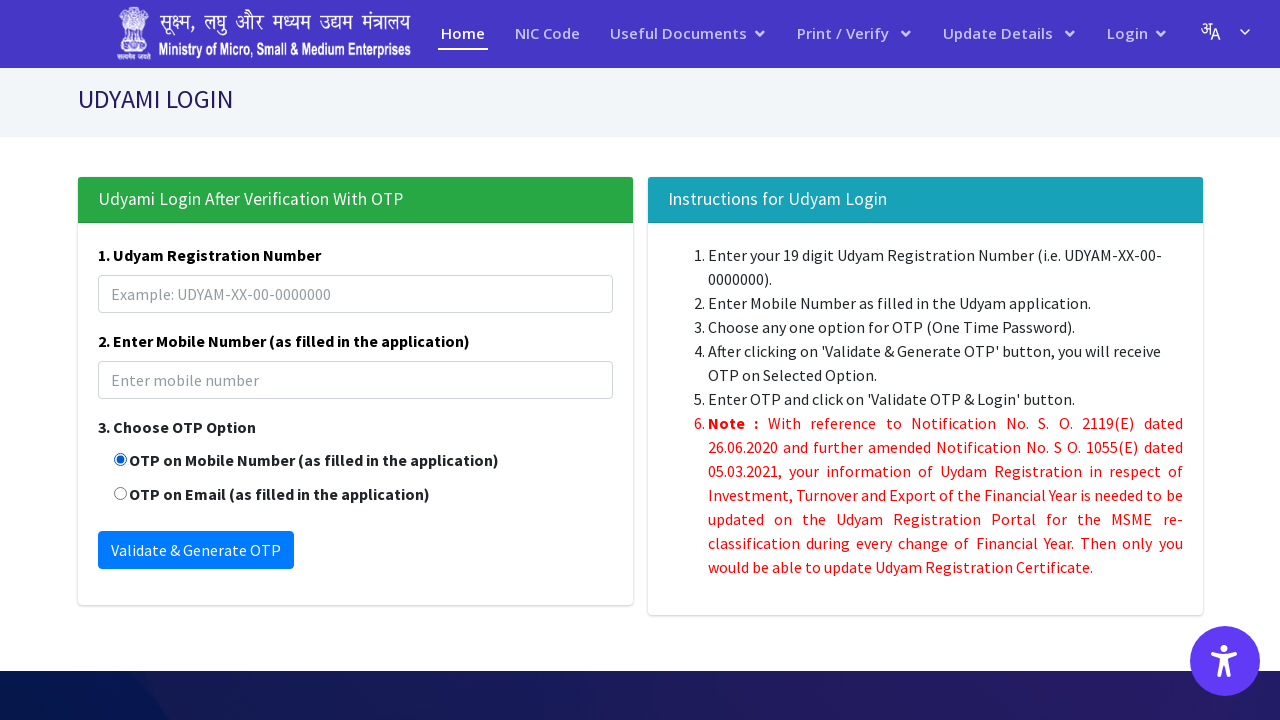

Verified radio button visibility: True
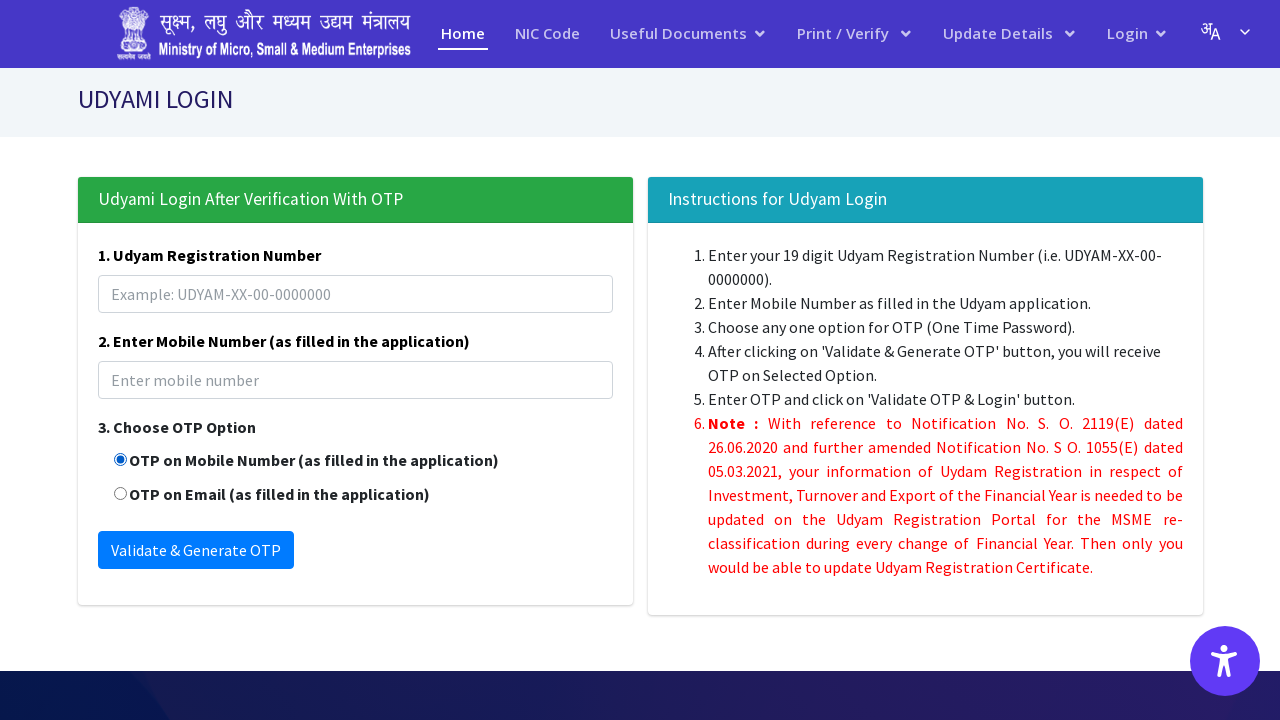

Verified radio button is enabled: True
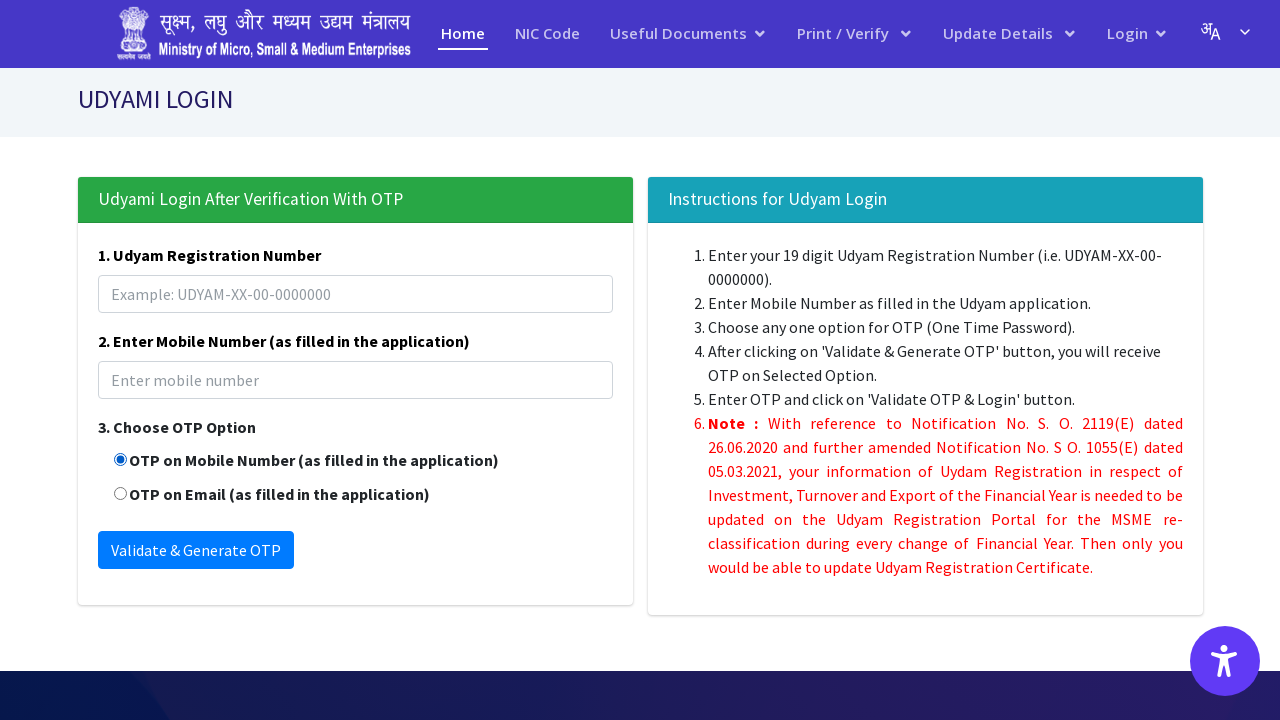

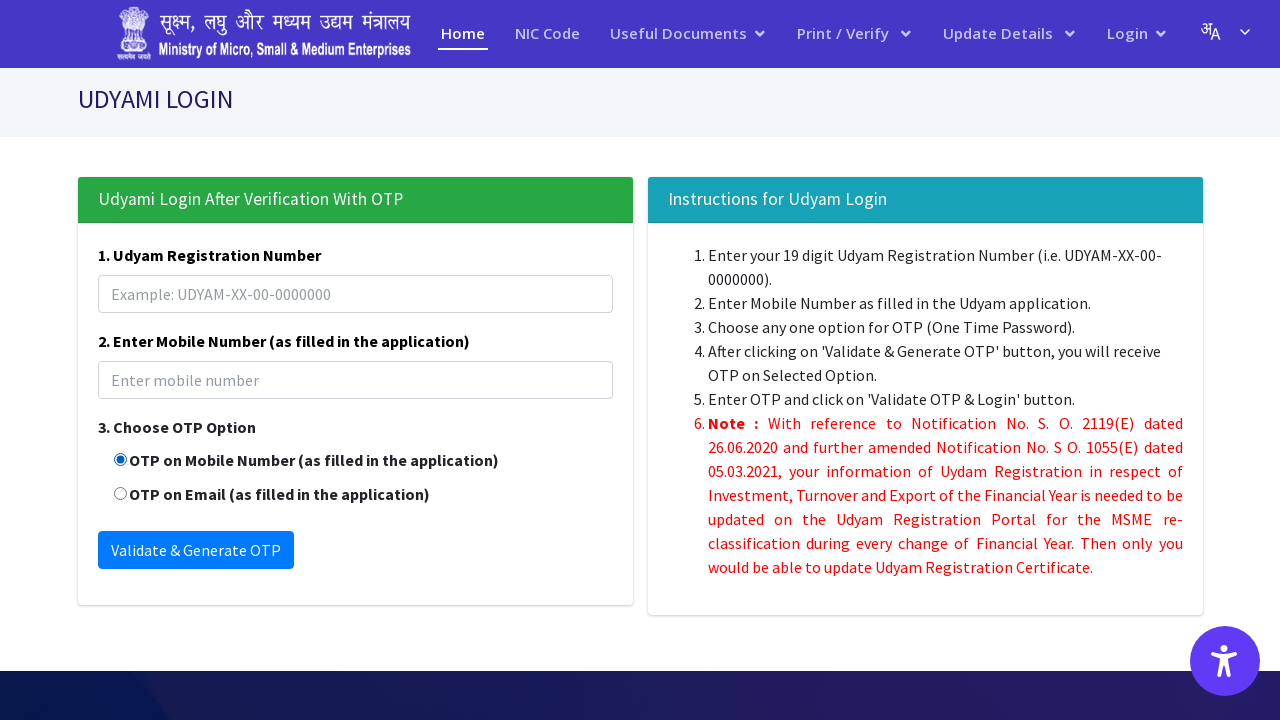